Tests the "Forgot Password" link functionality by clicking it and verifying navigation

Starting URL: https://www.populix.co/login/

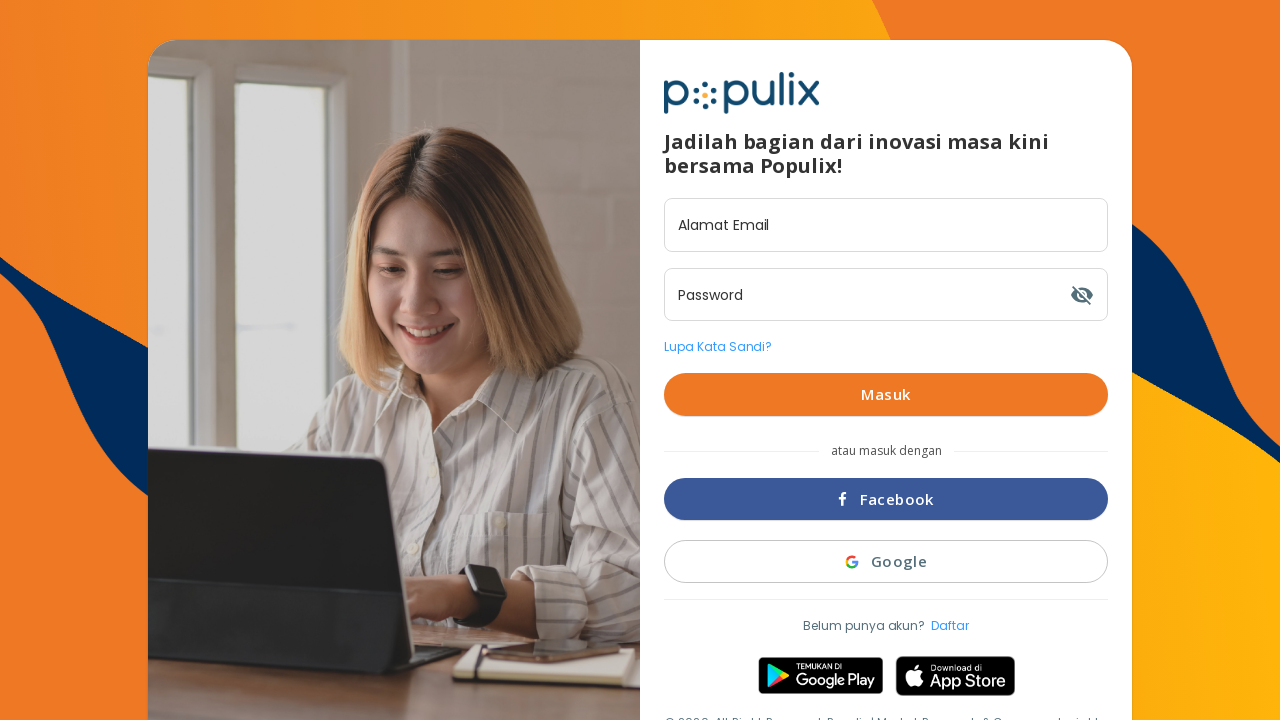

Clicked 'Forgot Password' link at (886, 347) on #btn_to-forgot-password
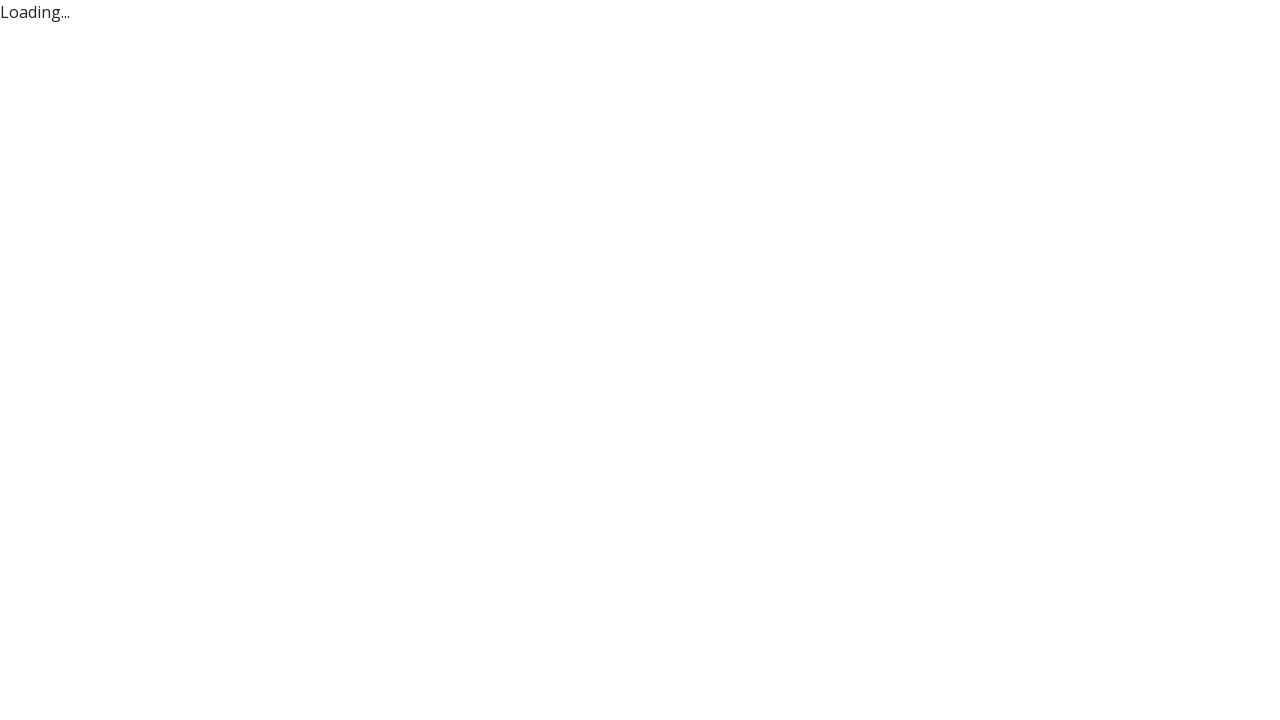

Verified page title is 'Populix'
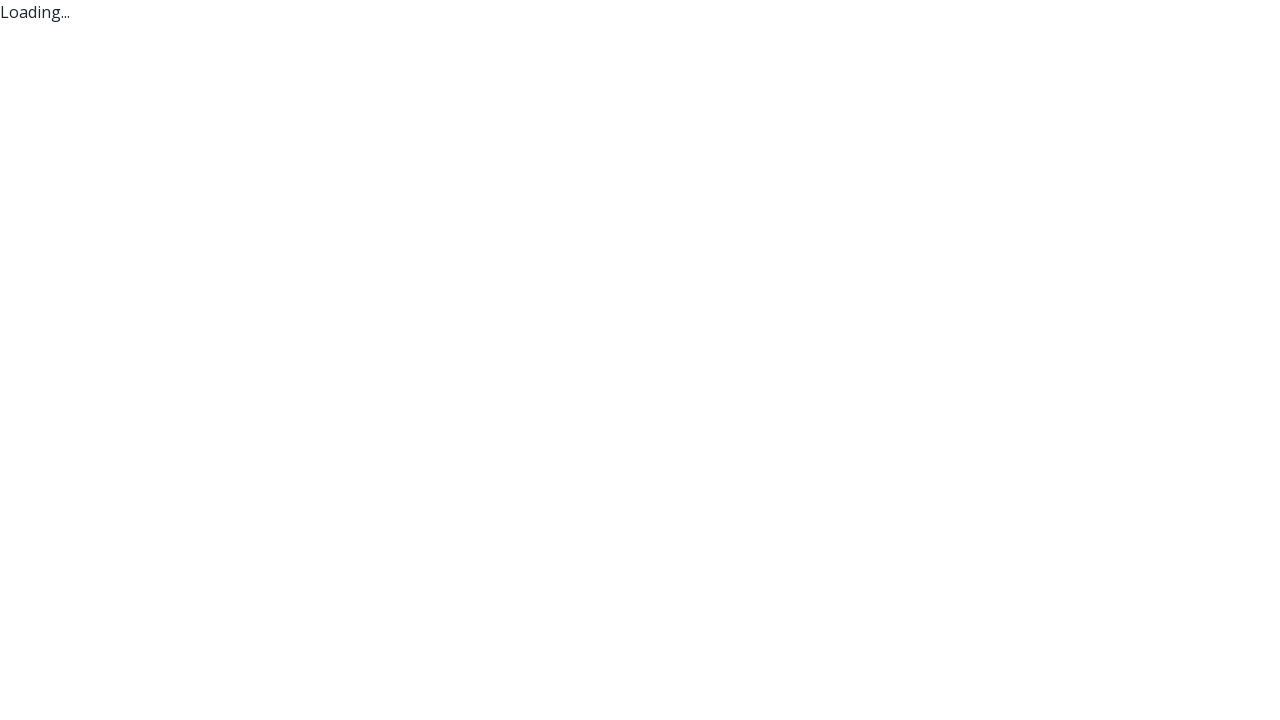

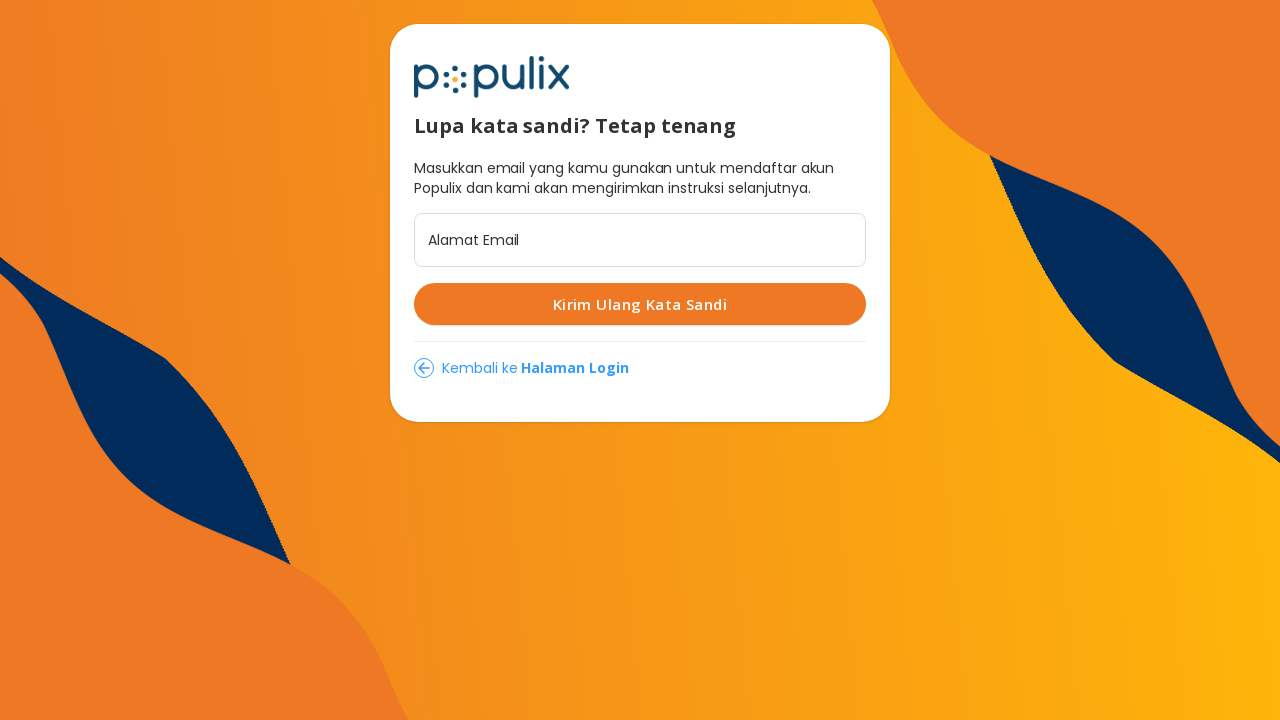